Tests displaying all items after filtering by active and completed.

Starting URL: https://demo.playwright.dev/todomvc

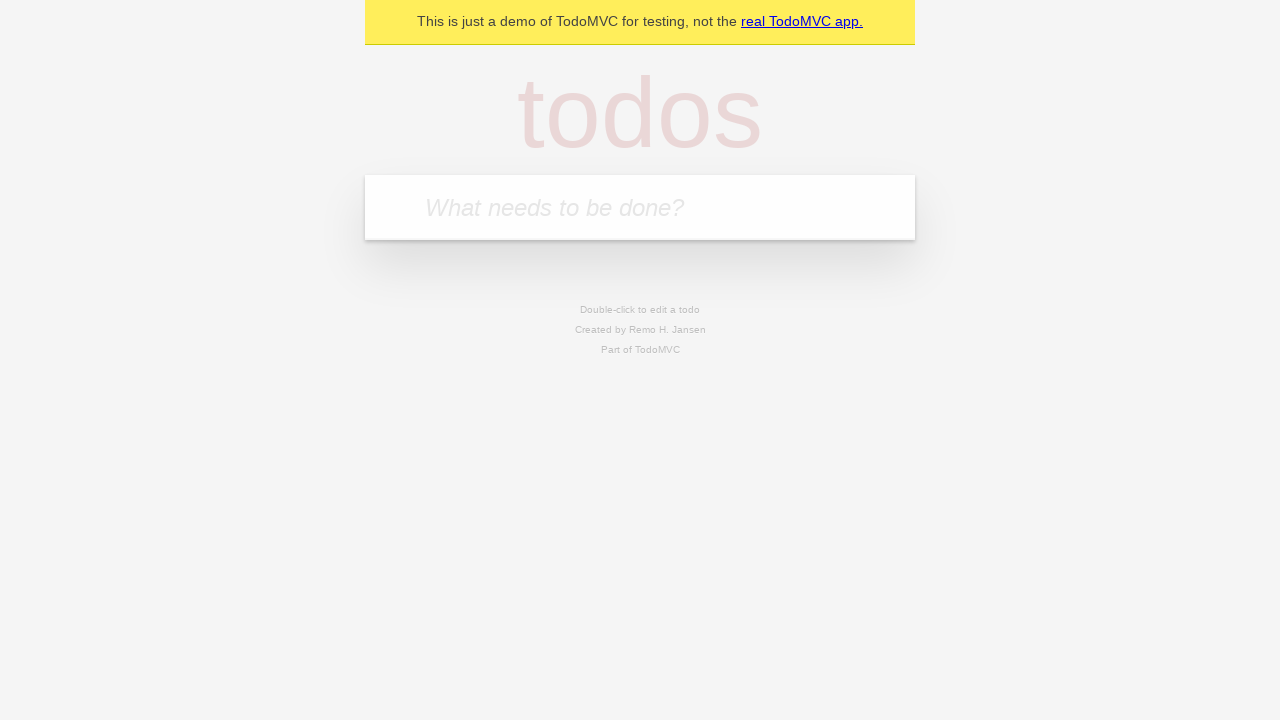

Filled new todo field with 'buy some cheese' on .new-todo
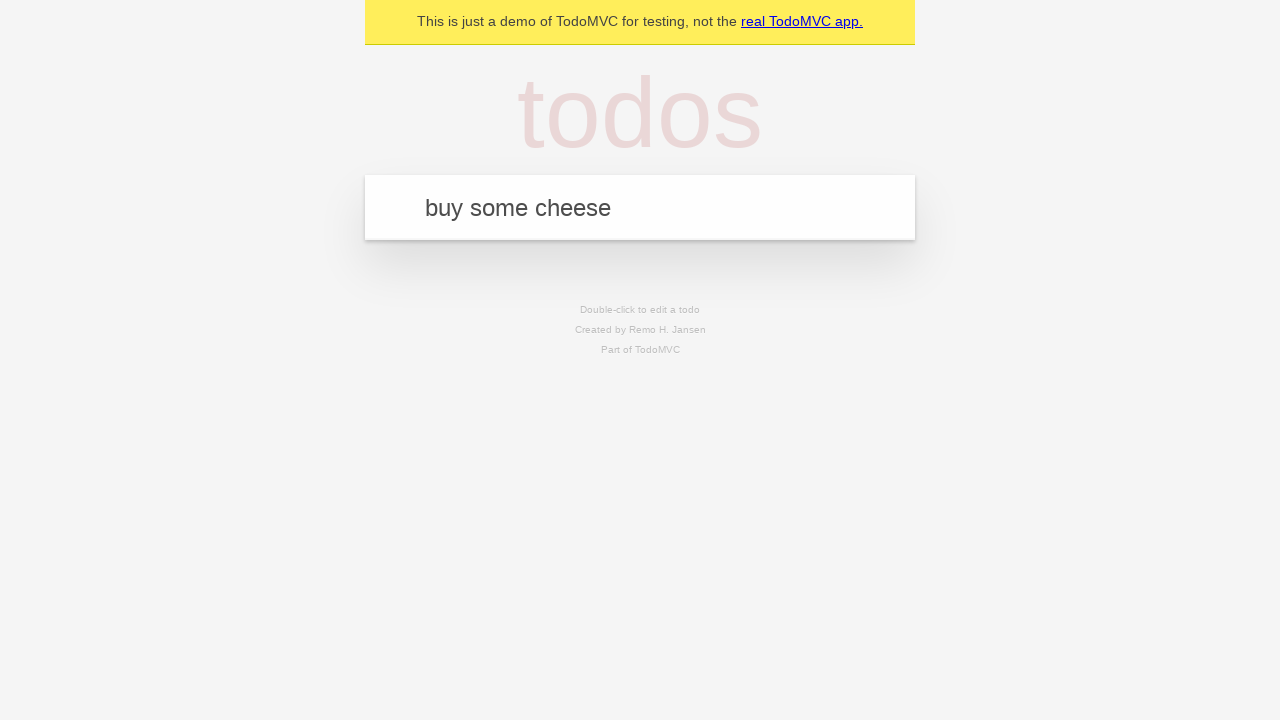

Pressed Enter to add first todo on .new-todo
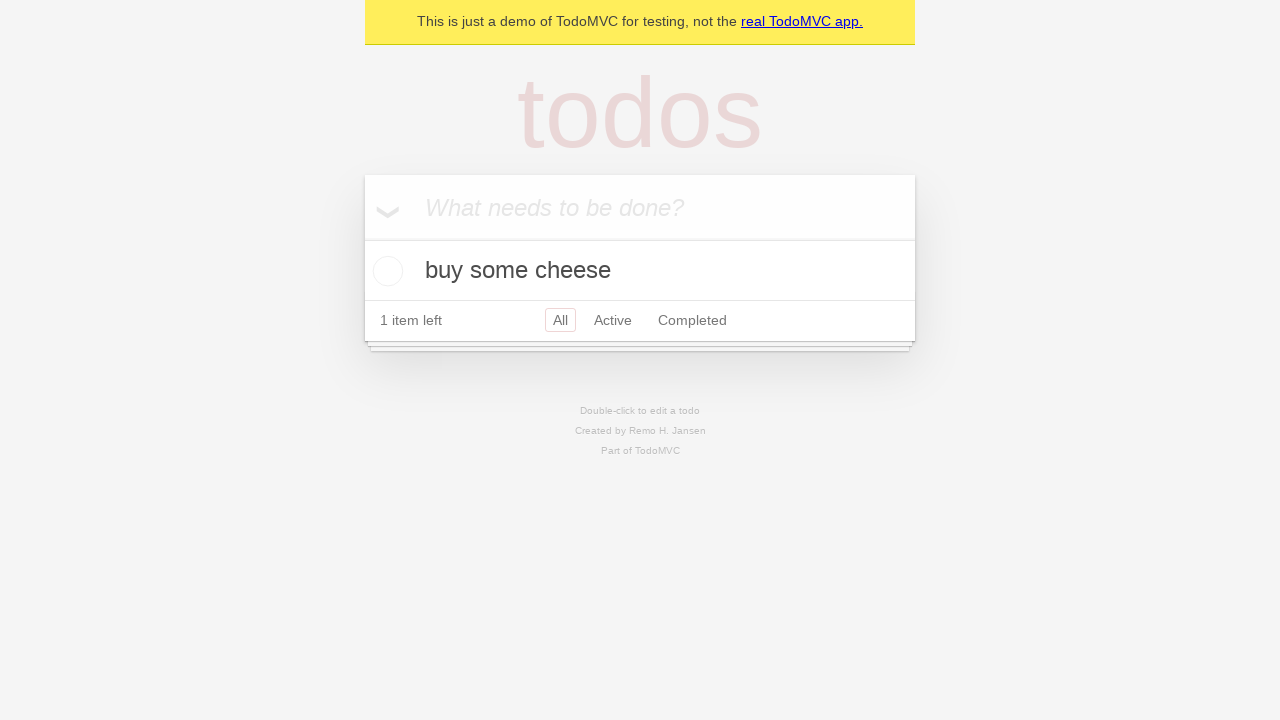

Filled new todo field with 'feed the cat' on .new-todo
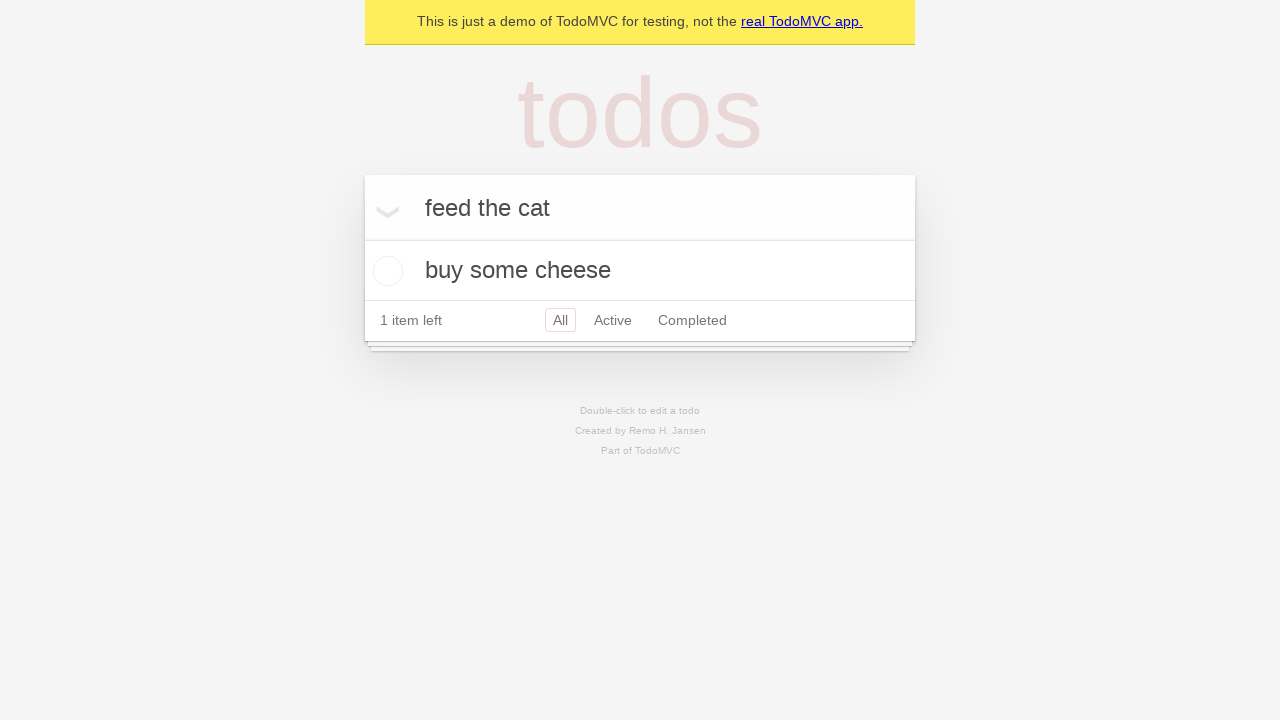

Pressed Enter to add second todo on .new-todo
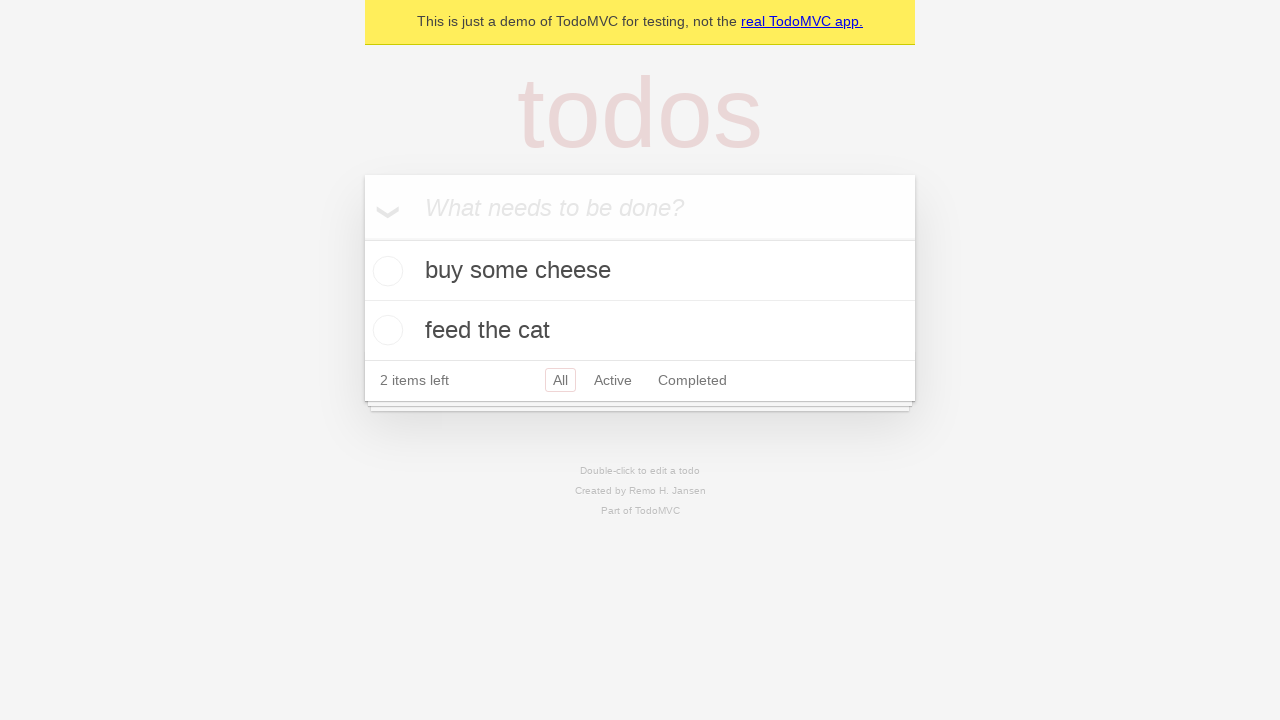

Filled new todo field with 'book a doctors appointment' on .new-todo
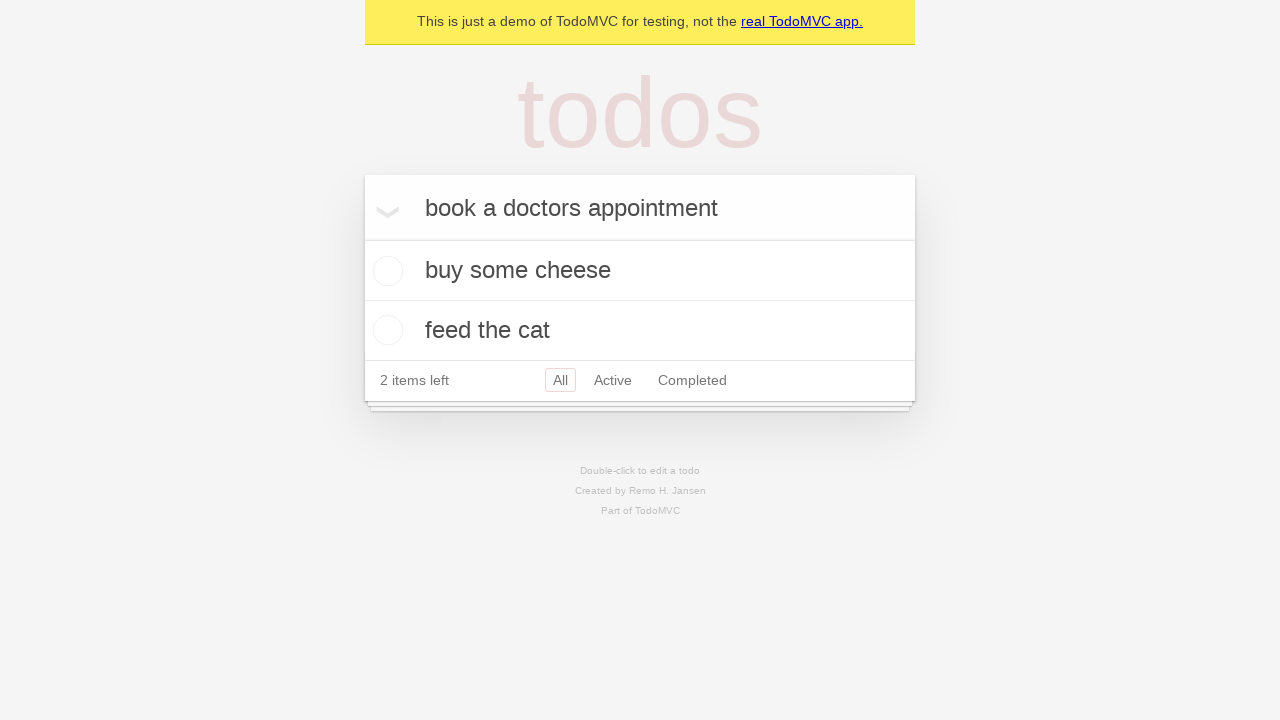

Pressed Enter to add third todo on .new-todo
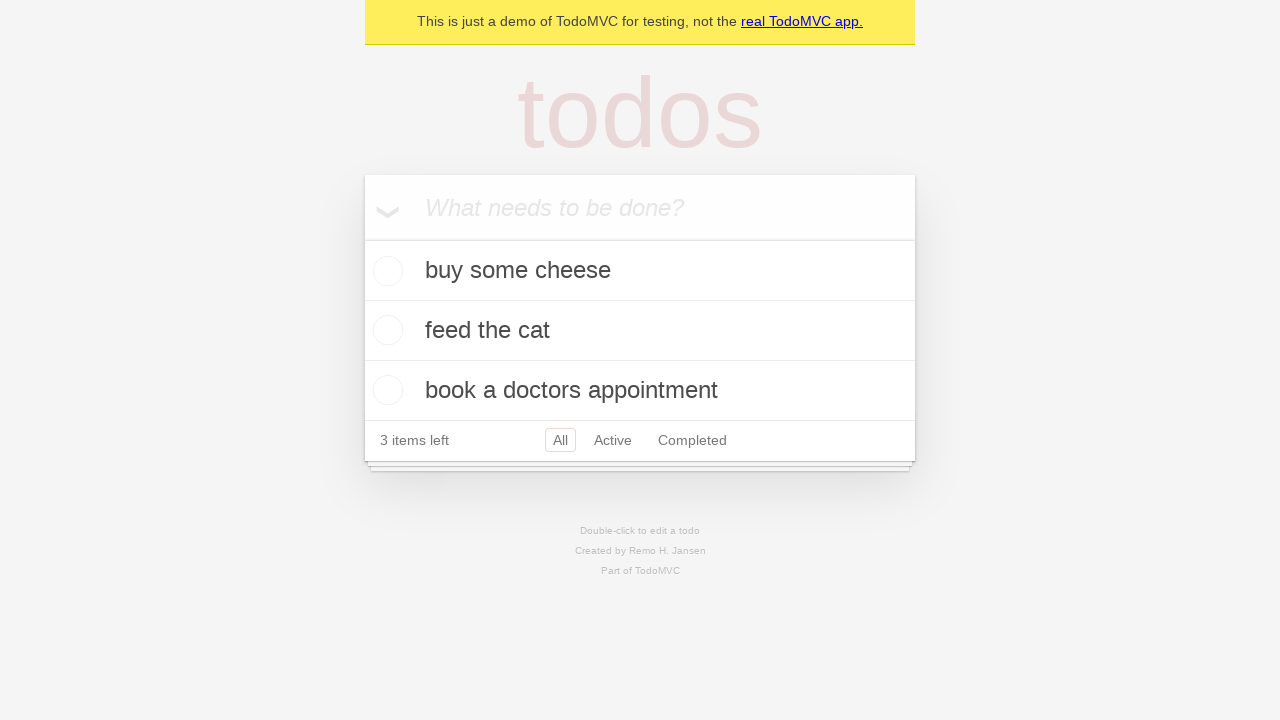

Waited for all three todos to load
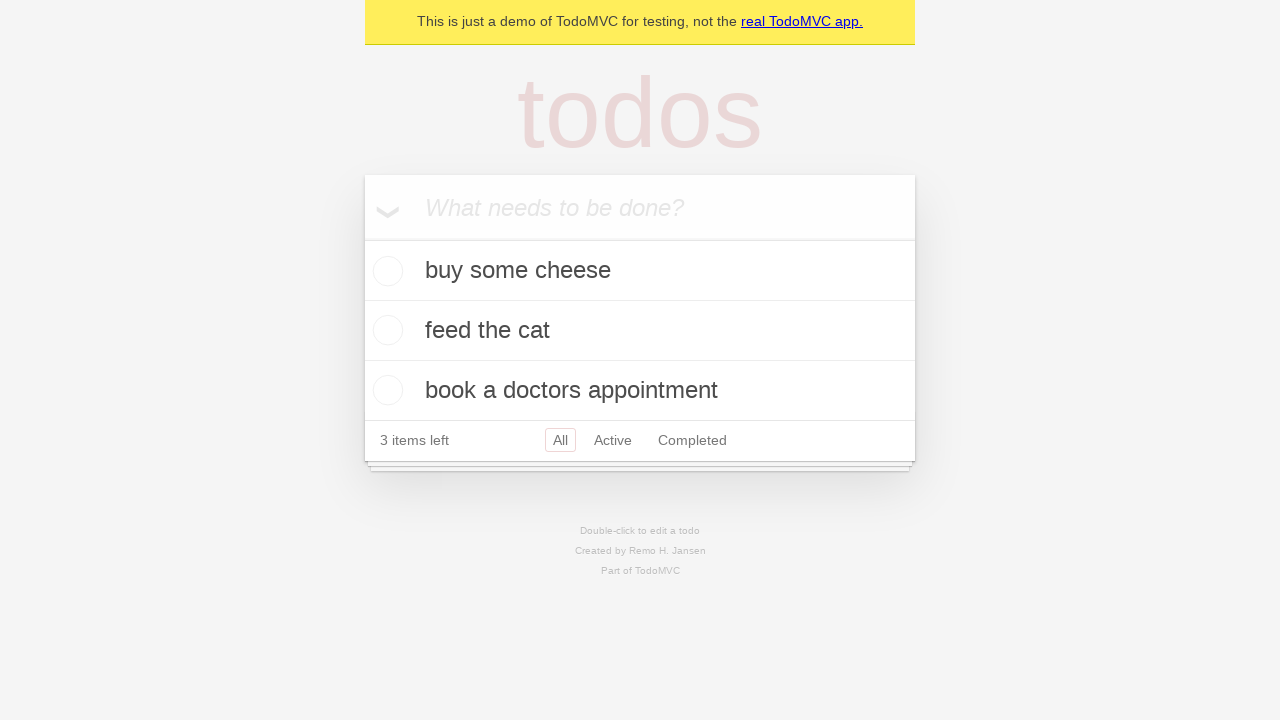

Checked the second todo item at (385, 330) on .todo-list li .toggle >> nth=1
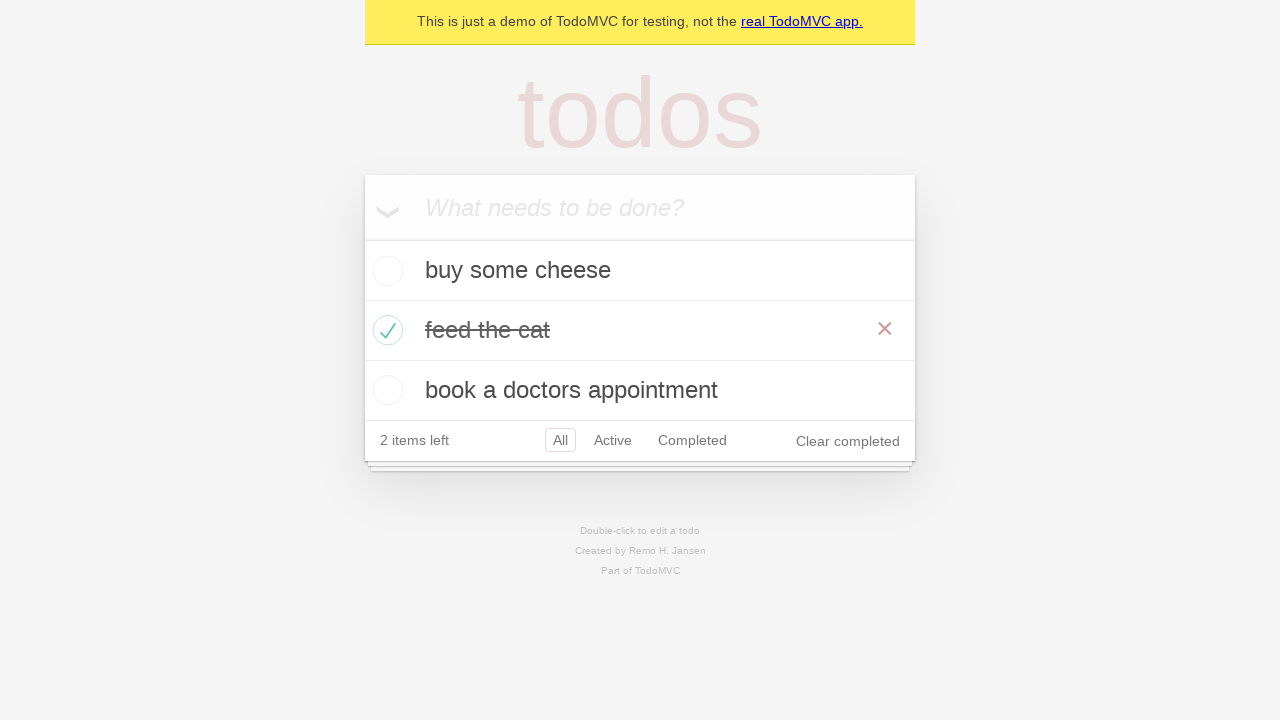

Clicked on Active filter at (613, 440) on .filters >> text=Active
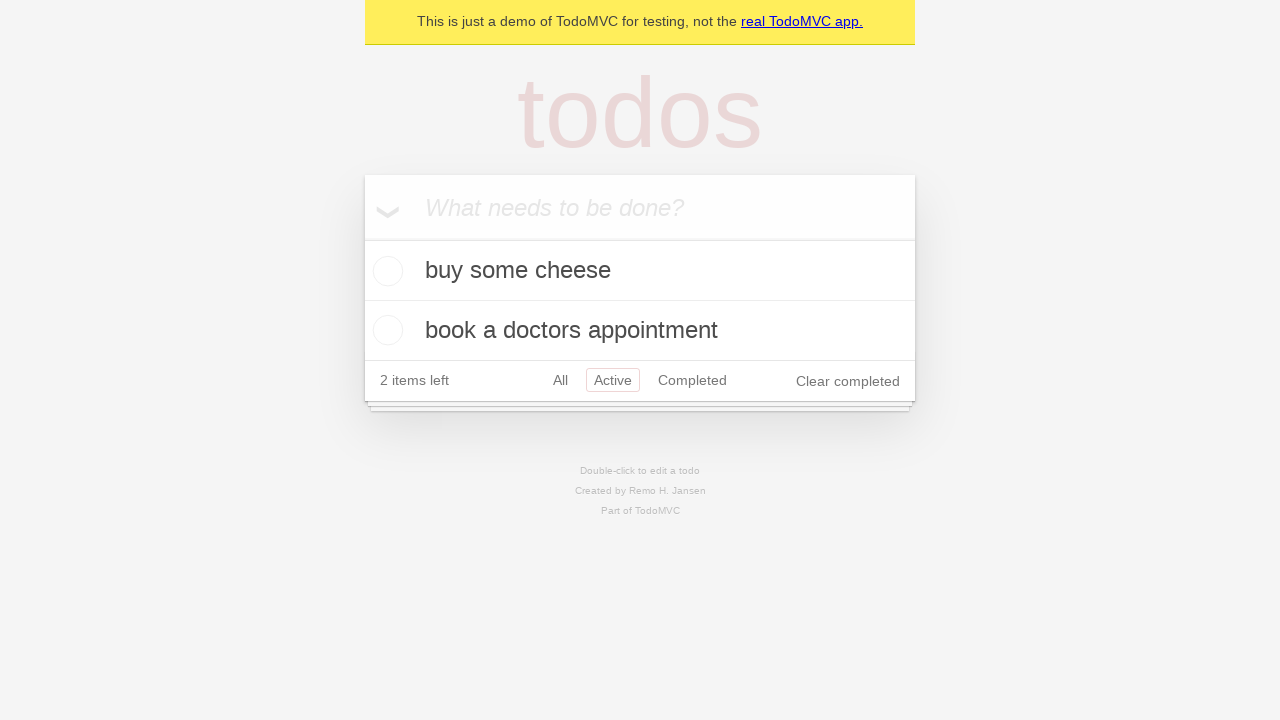

Clicked on Completed filter at (692, 380) on .filters >> text=Completed
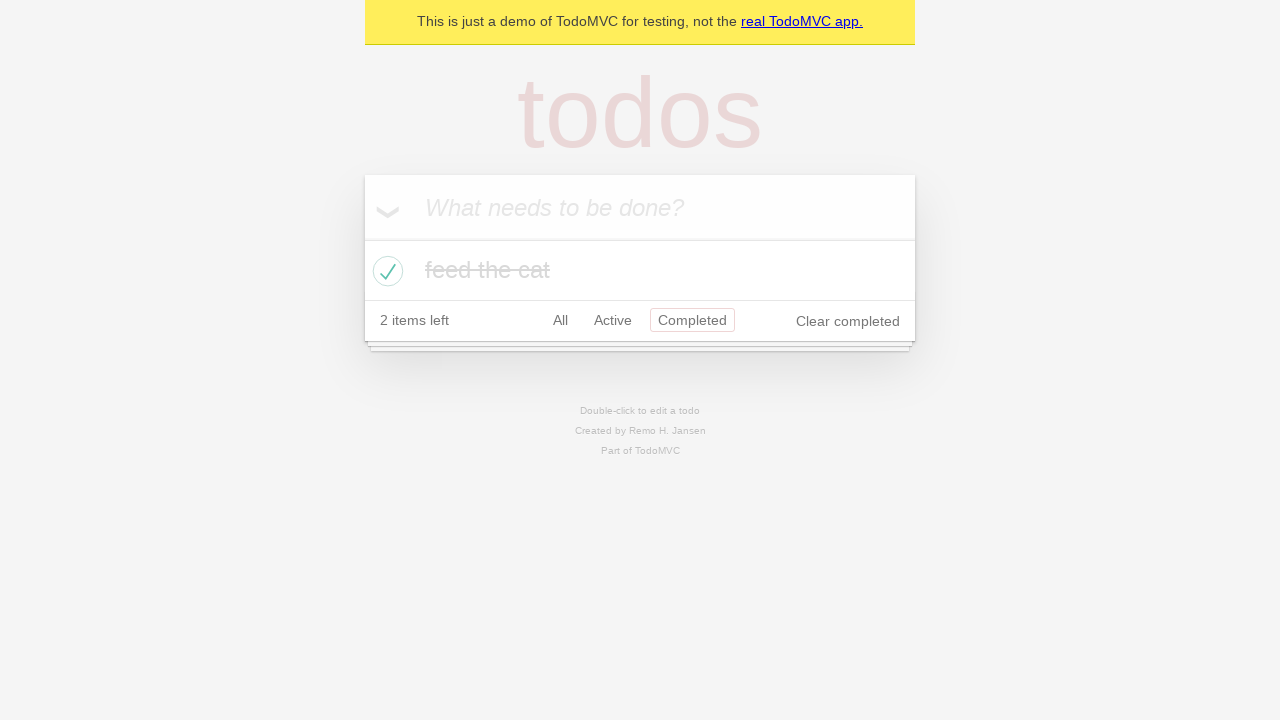

Clicked on All filter to display all items at (560, 320) on .filters >> text=All
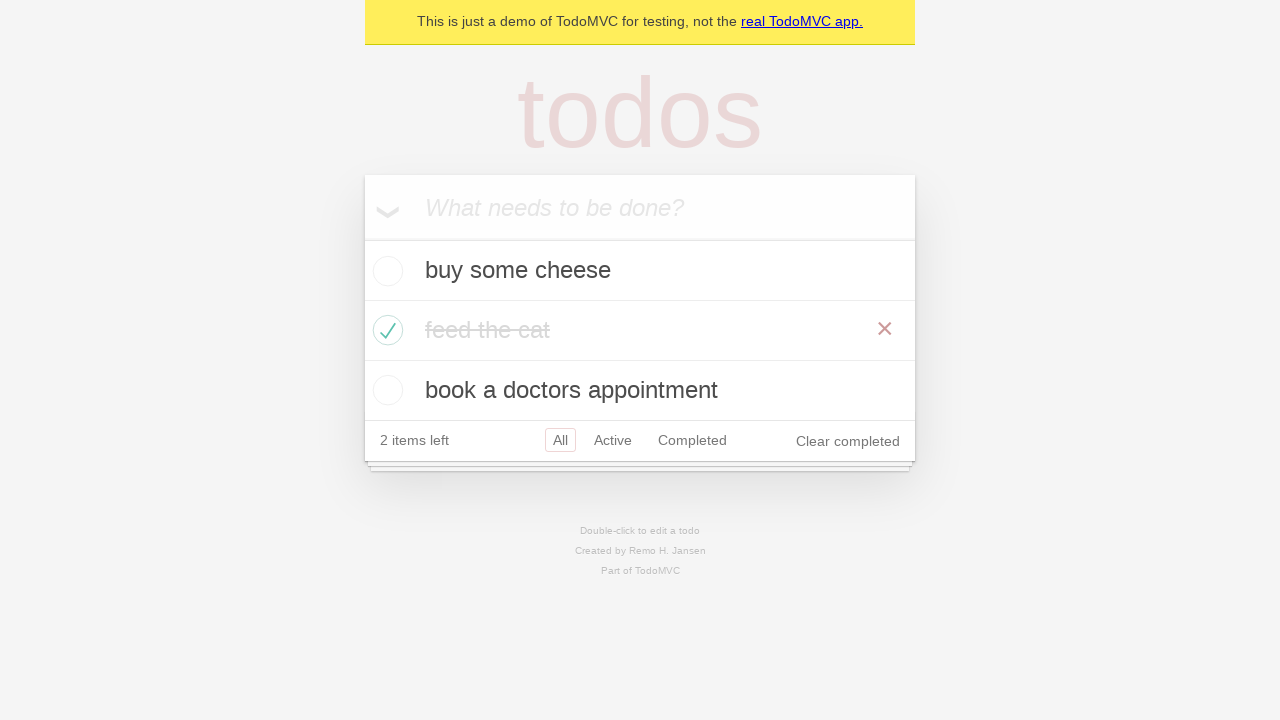

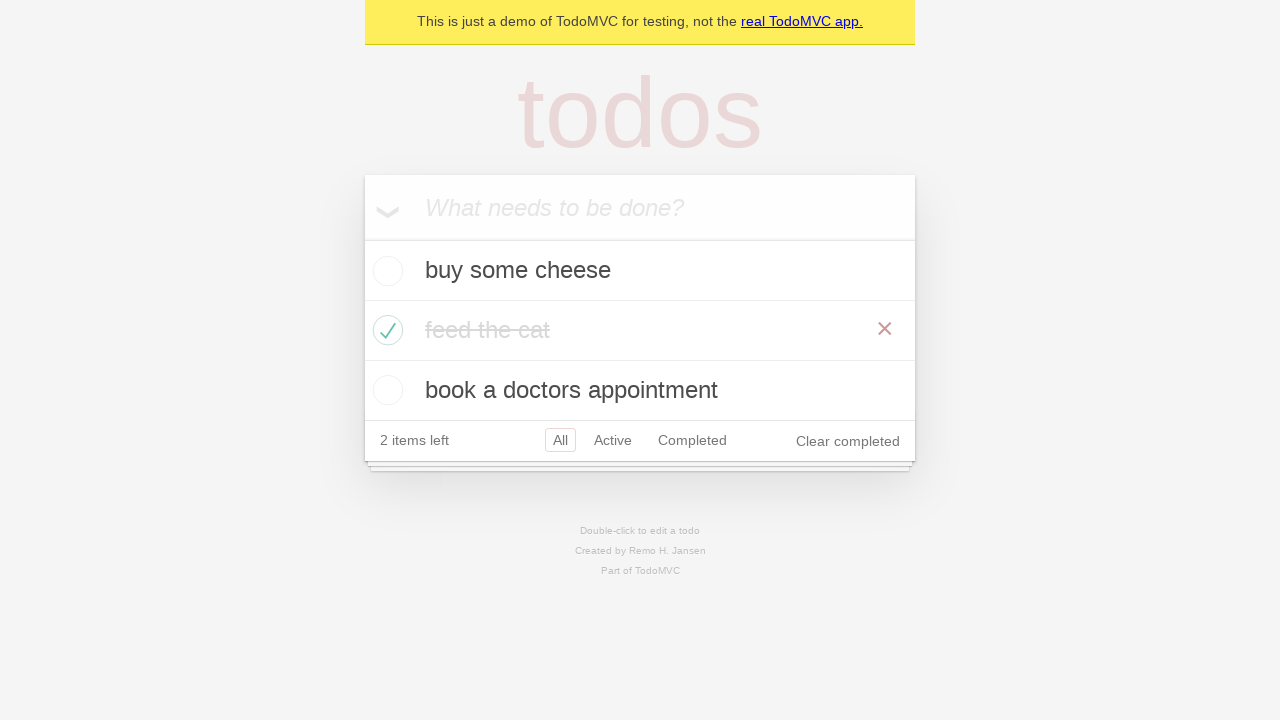